Tests downloading a file by clicking on a download link text on LetCode's file handling page

Starting URL: https://letcode.in/file

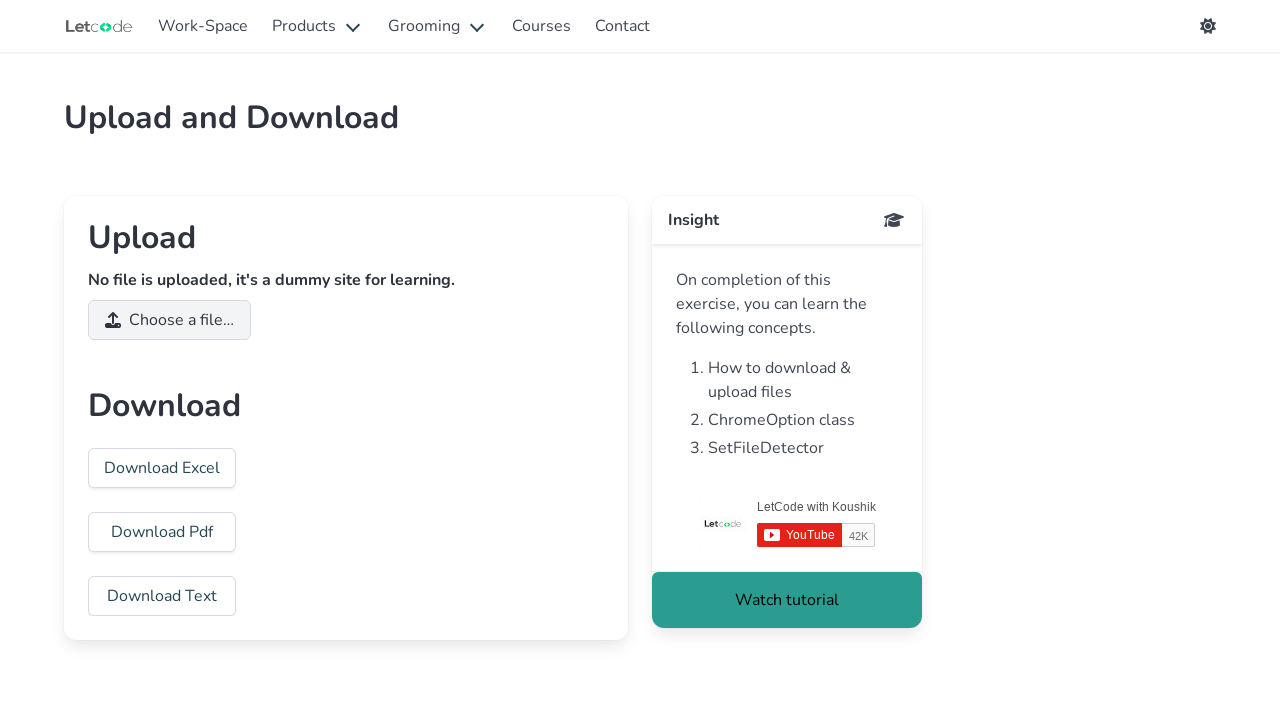

Waited for download link to be visible
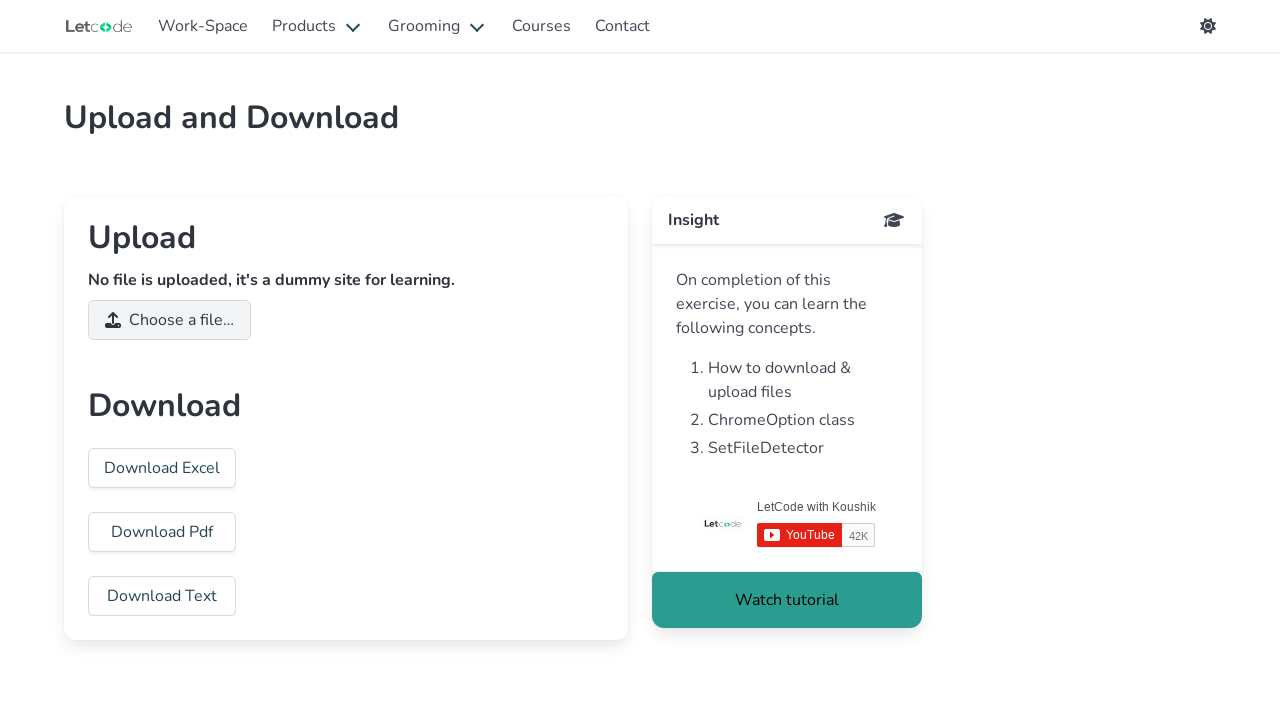

Clicked download link by text at (162, 468) on a:has-text('Download')
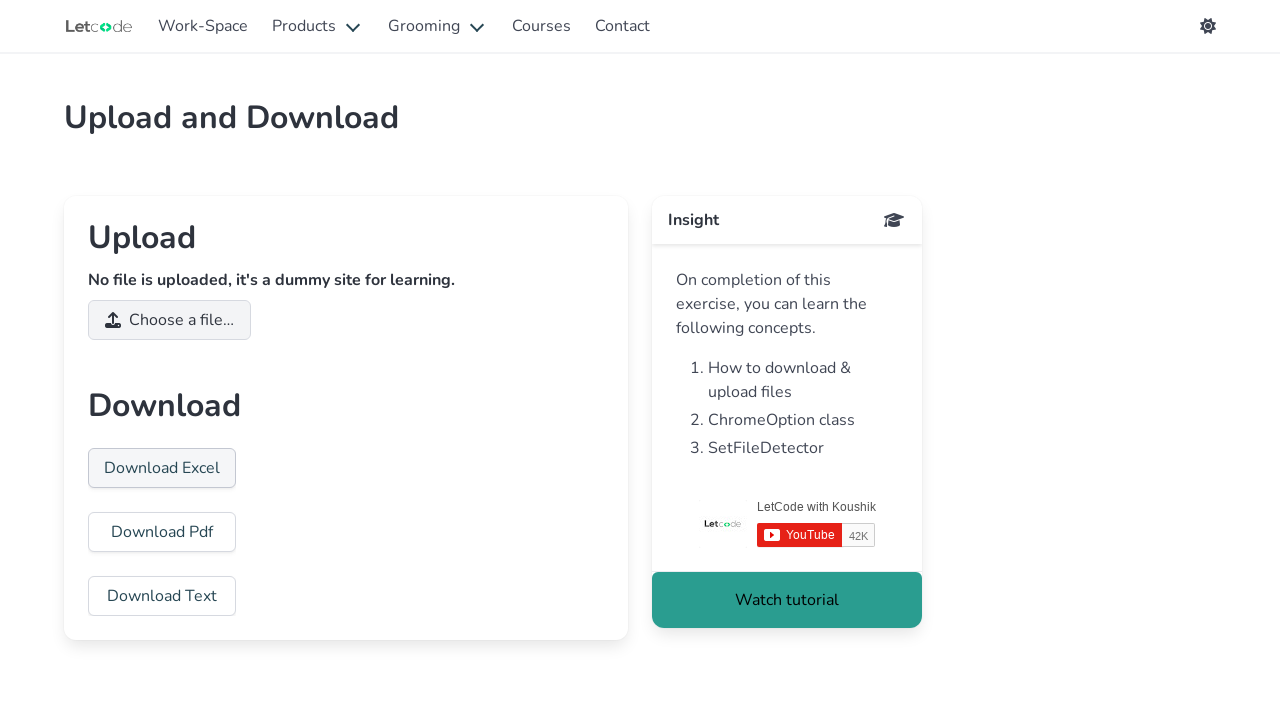

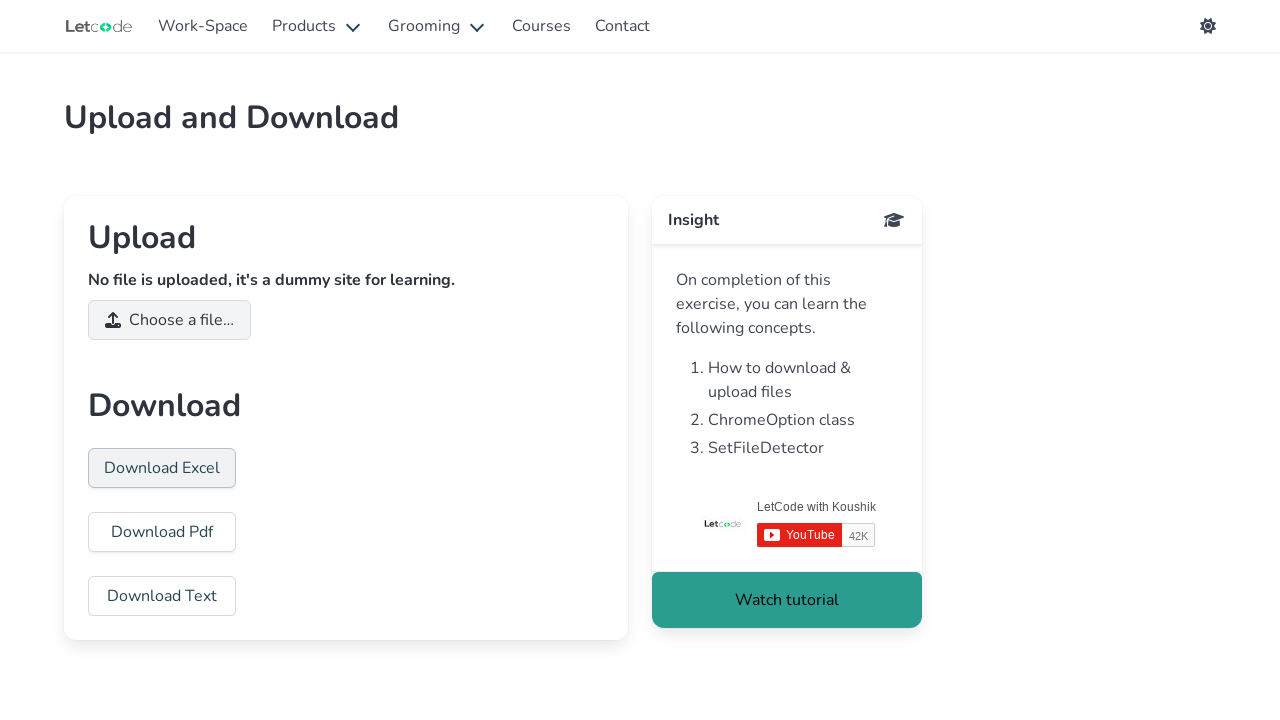